Tests dynamic content loading by clicking a Start button and verifying that "Hello World" text appears after the loading completes.

Starting URL: https://the-internet.herokuapp.com/dynamic_loading/1

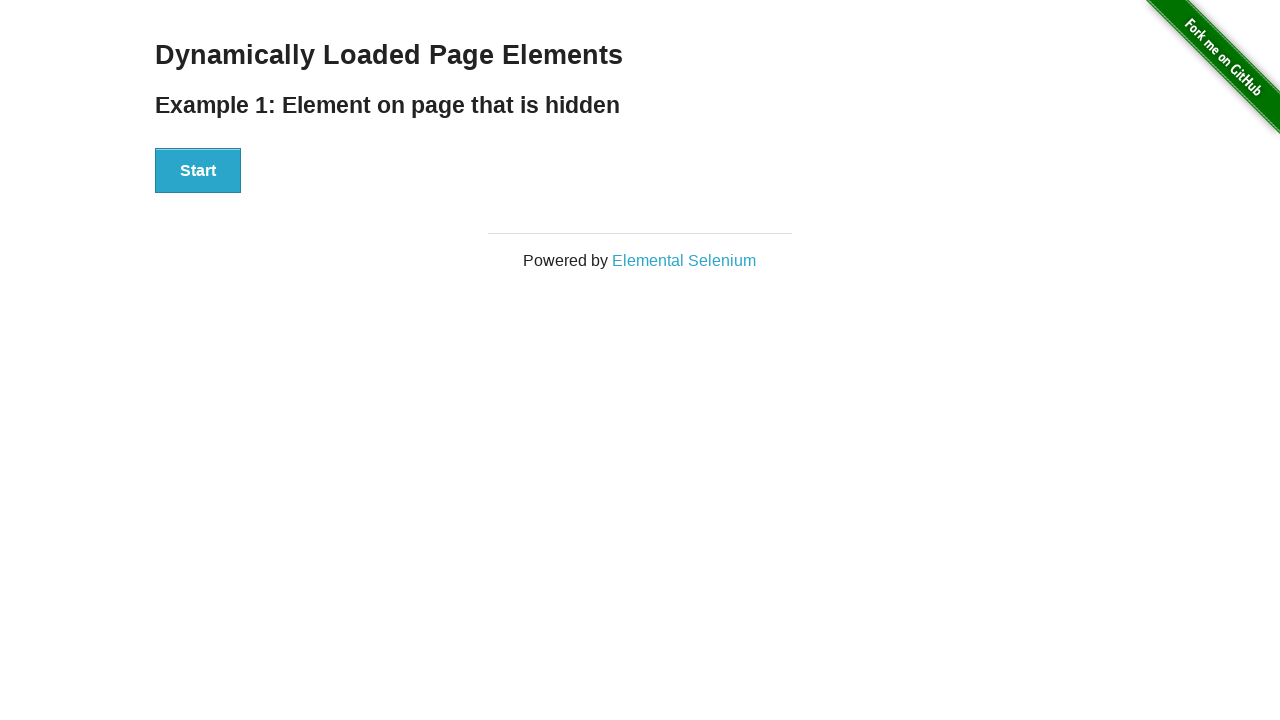

Clicked Start button to trigger dynamic content loading at (198, 171) on xpath=//*[.='Start']
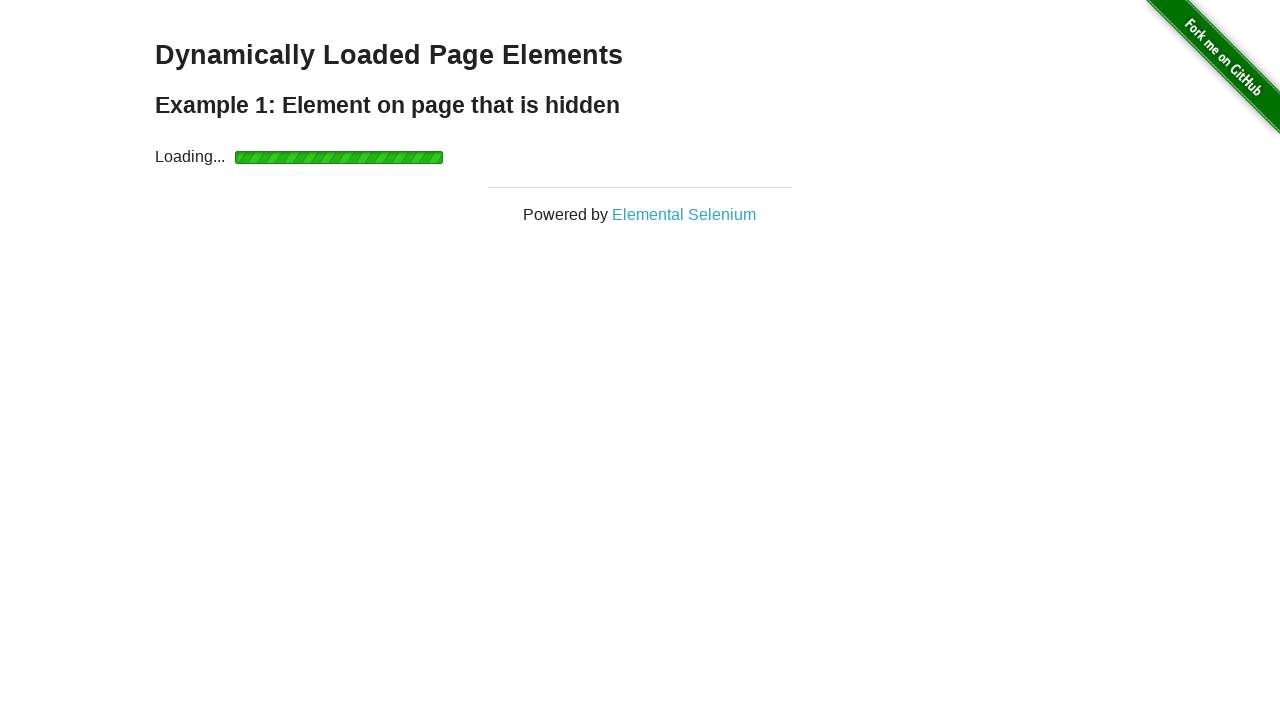

Waited for Hello World text to become visible
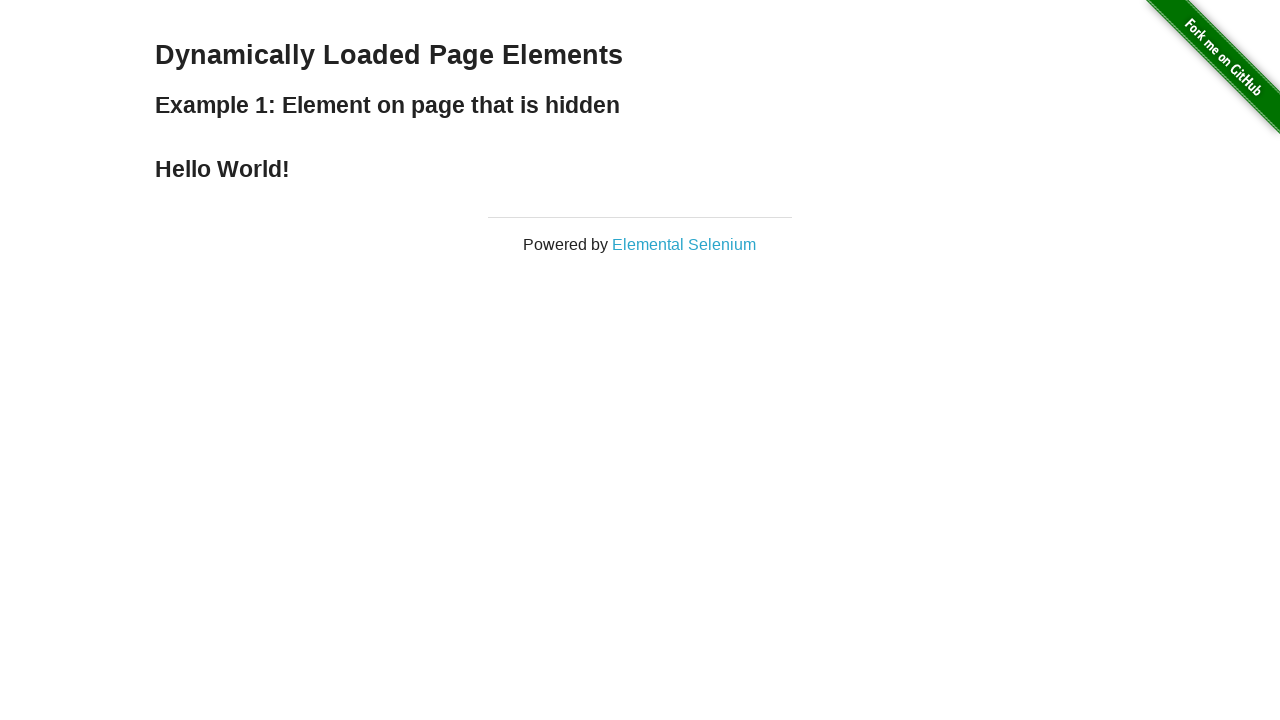

Located Hello World text element
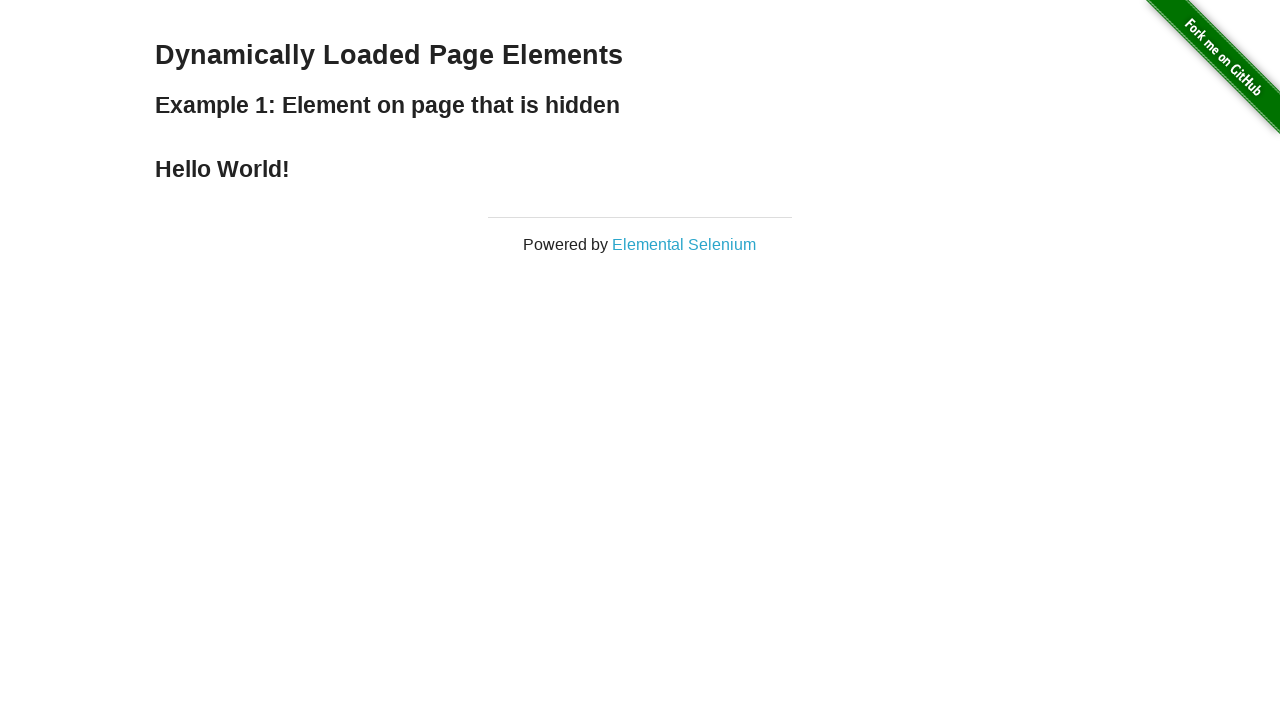

Verified Hello World text is visible
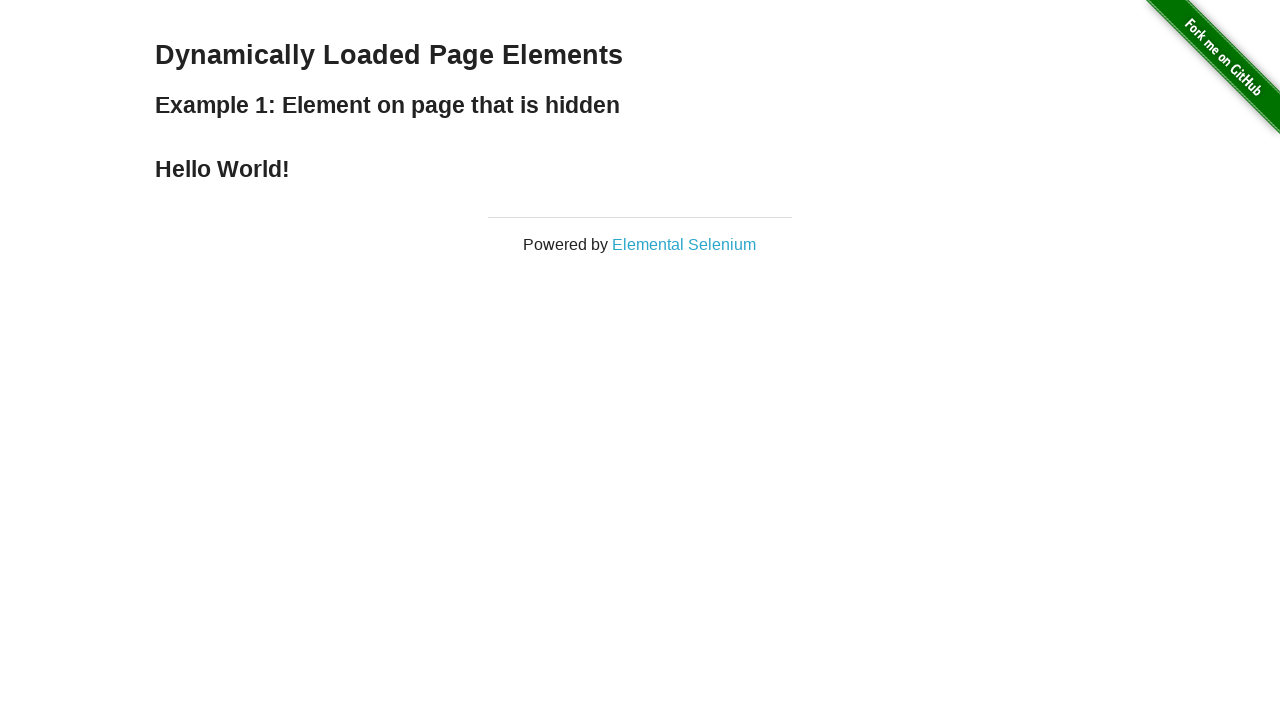

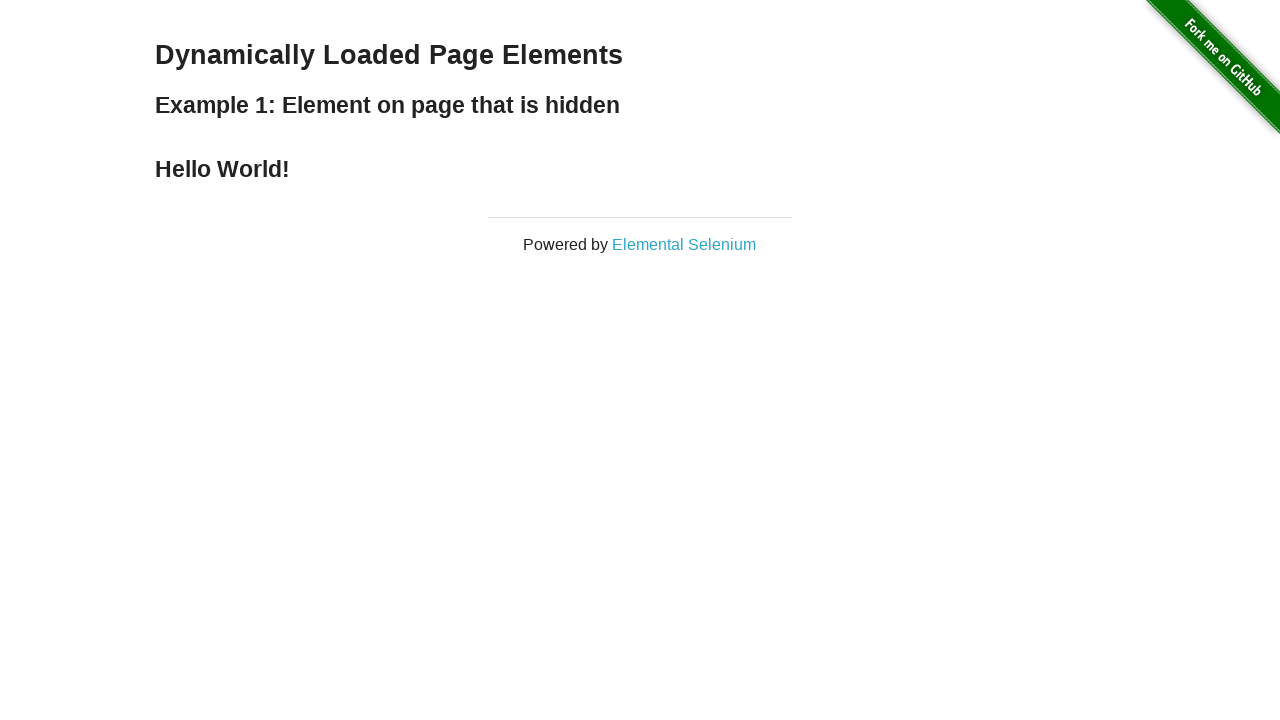